Tests radio button selection functionality by clicking on the "male" radio button and verifying it becomes selected.

Starting URL: https://testautomationpractice.blogspot.com/

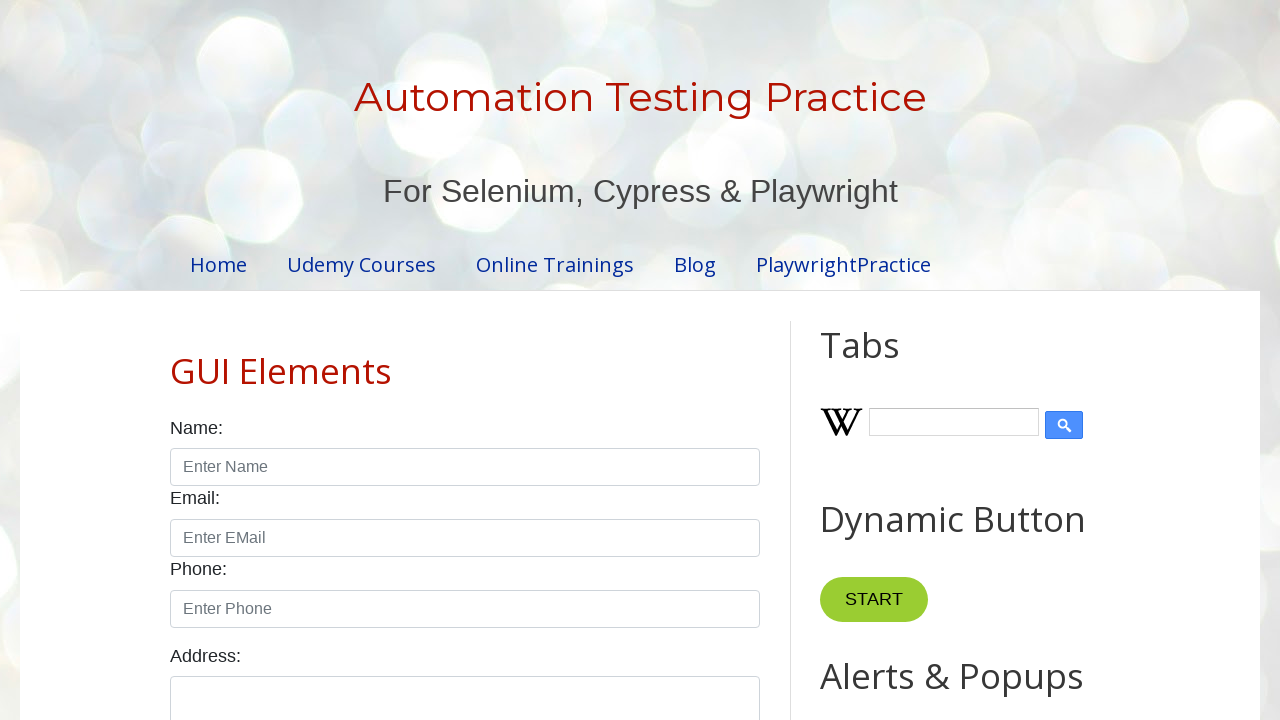

Located the male radio button element
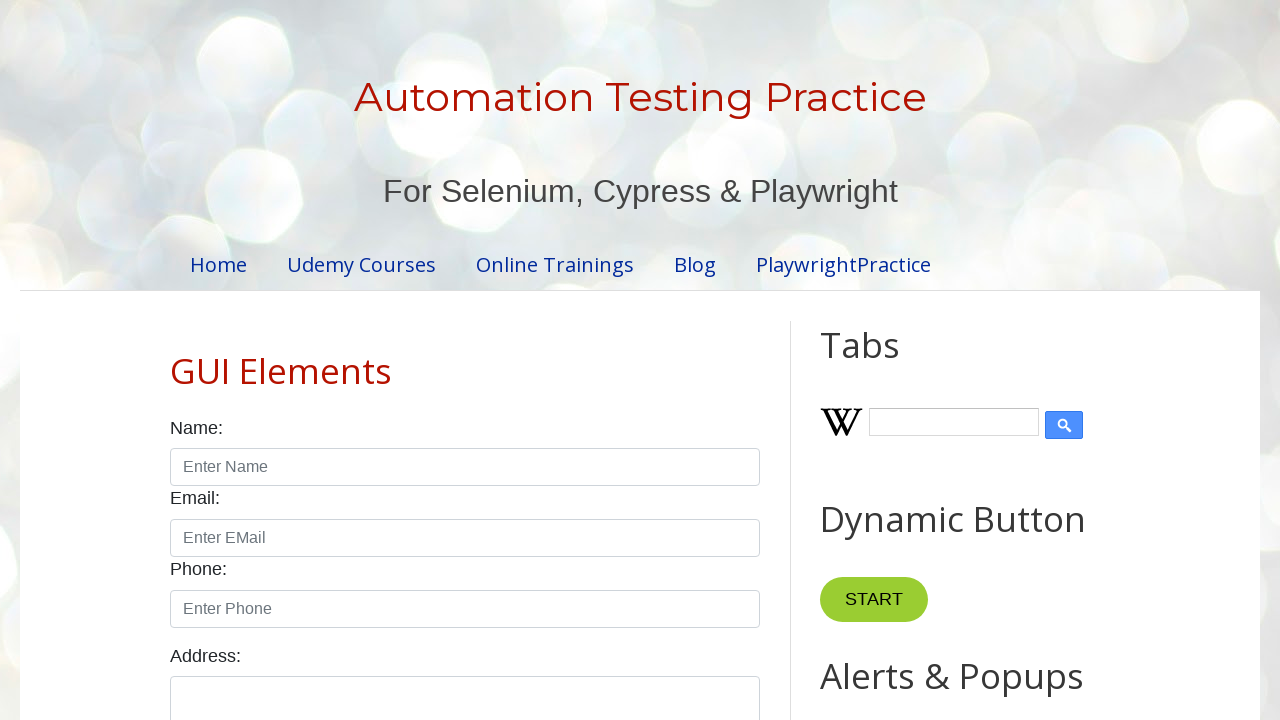

Clicked the male radio button to select it at (176, 360) on #male
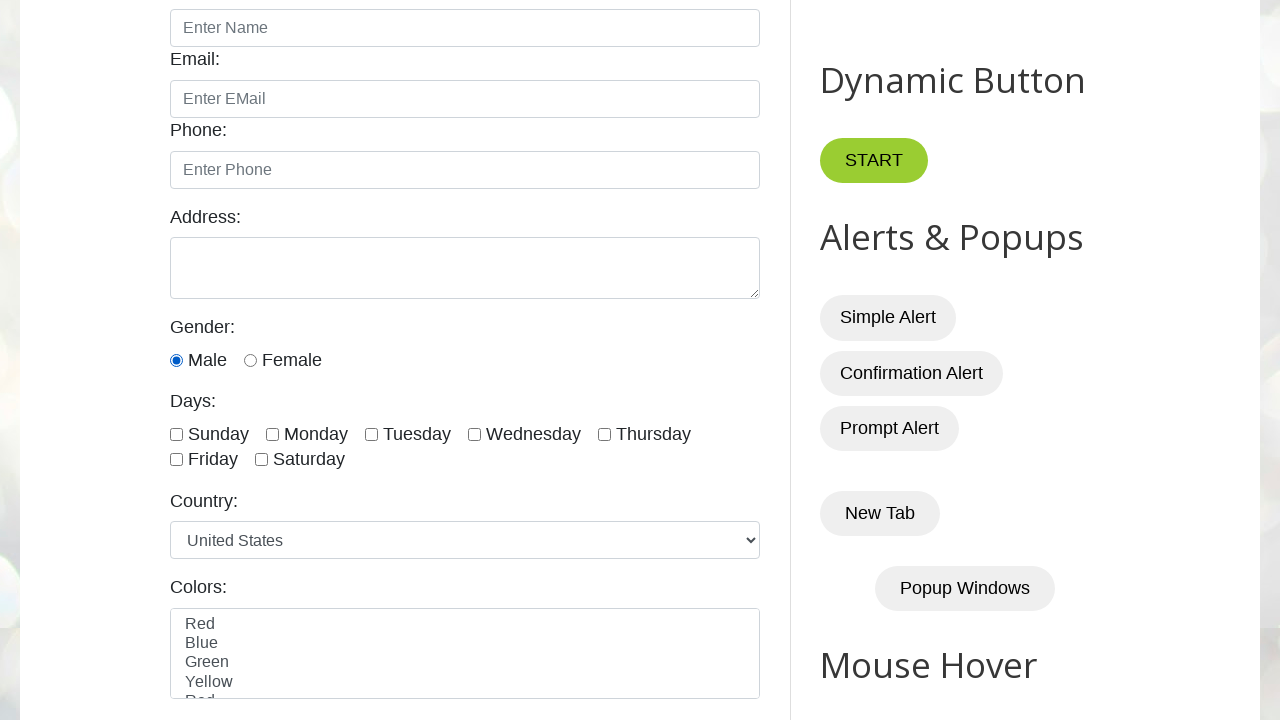

Verified male radio button is attached to the DOM
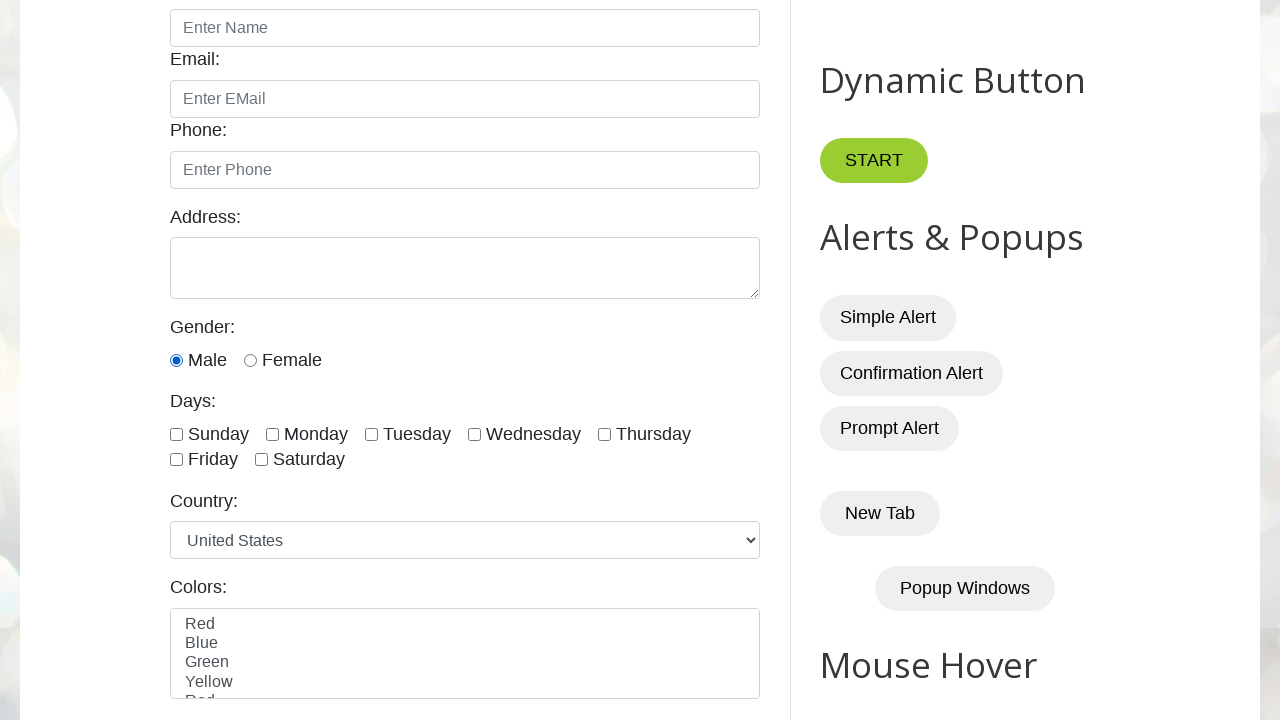

Asserted that male radio button is checked
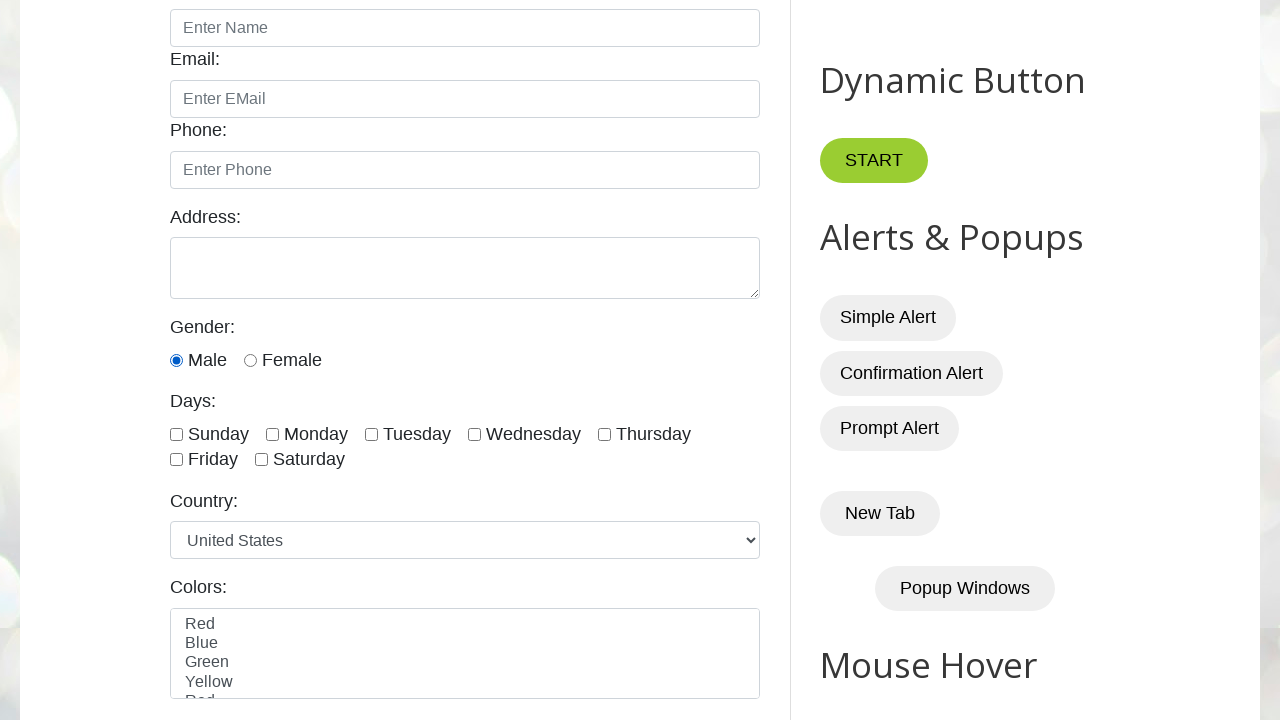

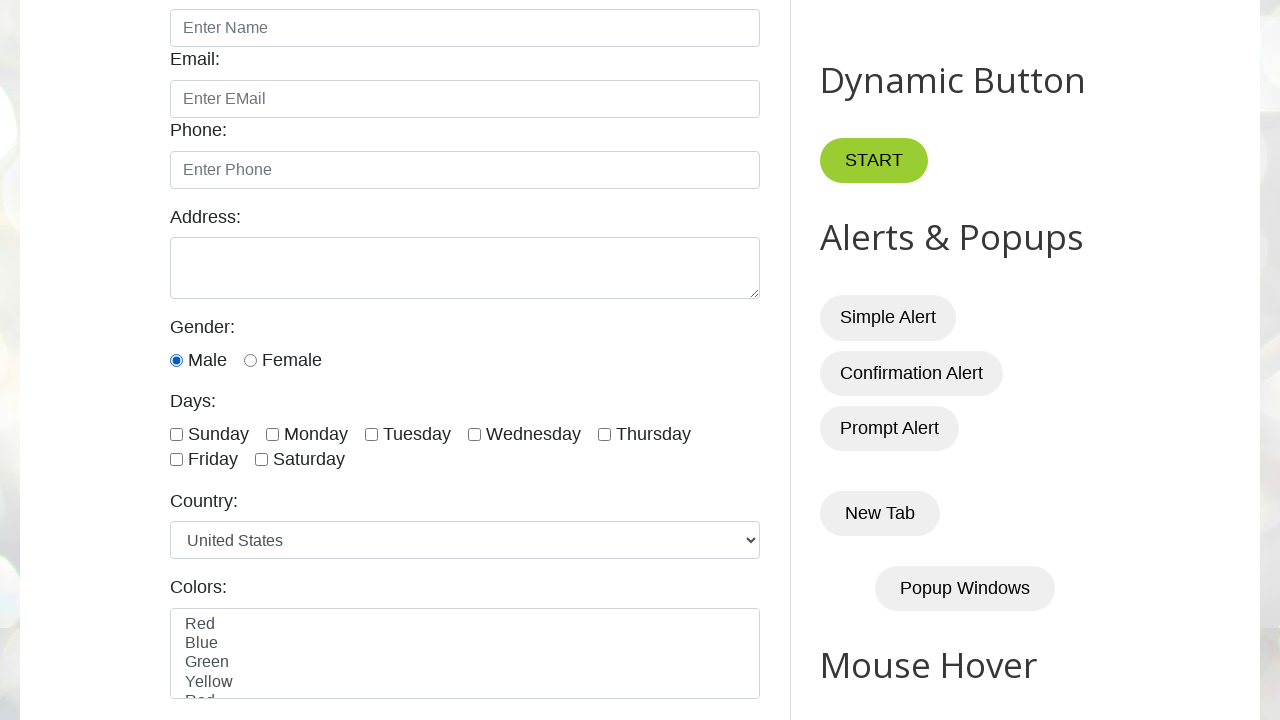